Tests hovering over nested menu items to reveal sub-menus using mouse hover actions

Starting URL: https://demoqa.com/menu

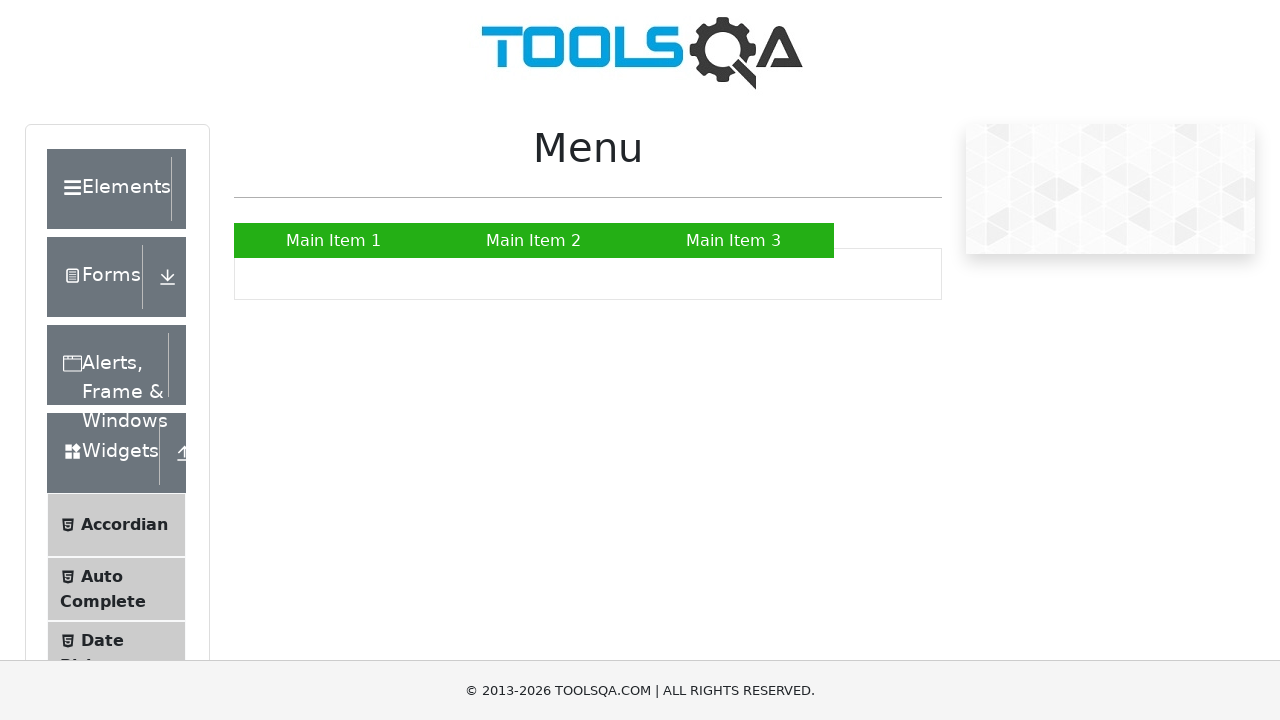

Navigated to https://demoqa.com/menu
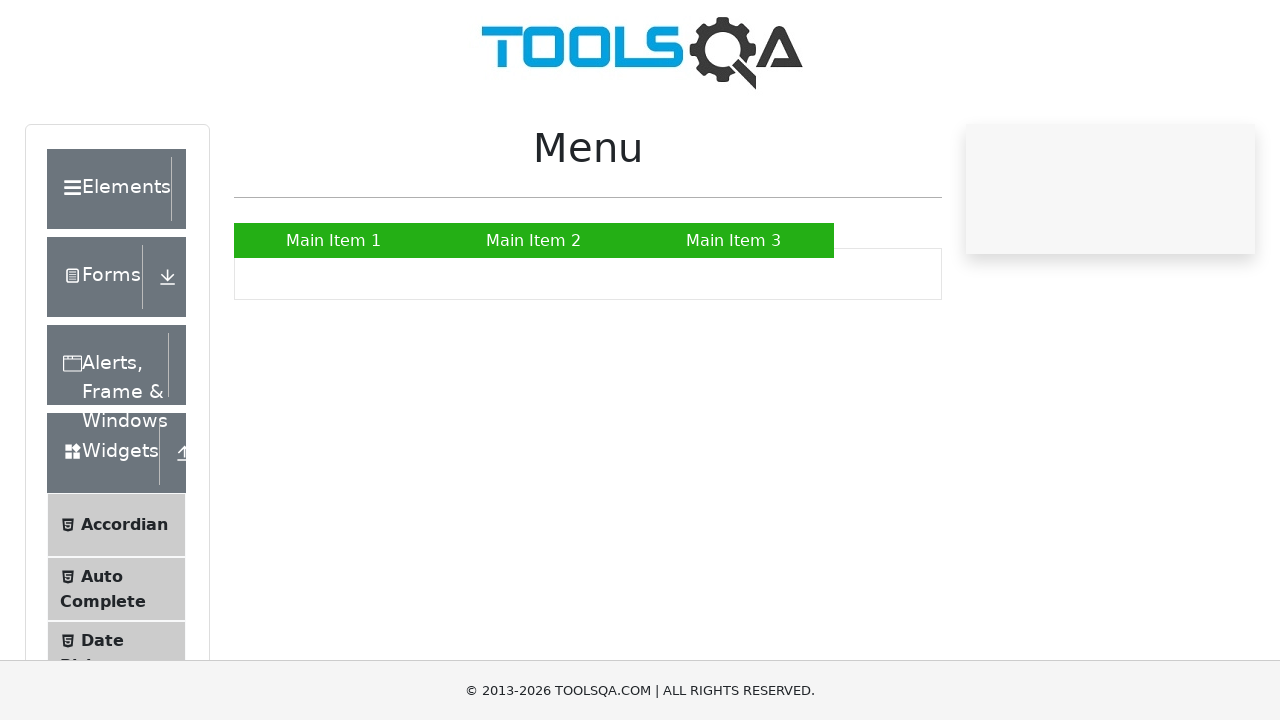

Located main menu item 'Main Item 2'
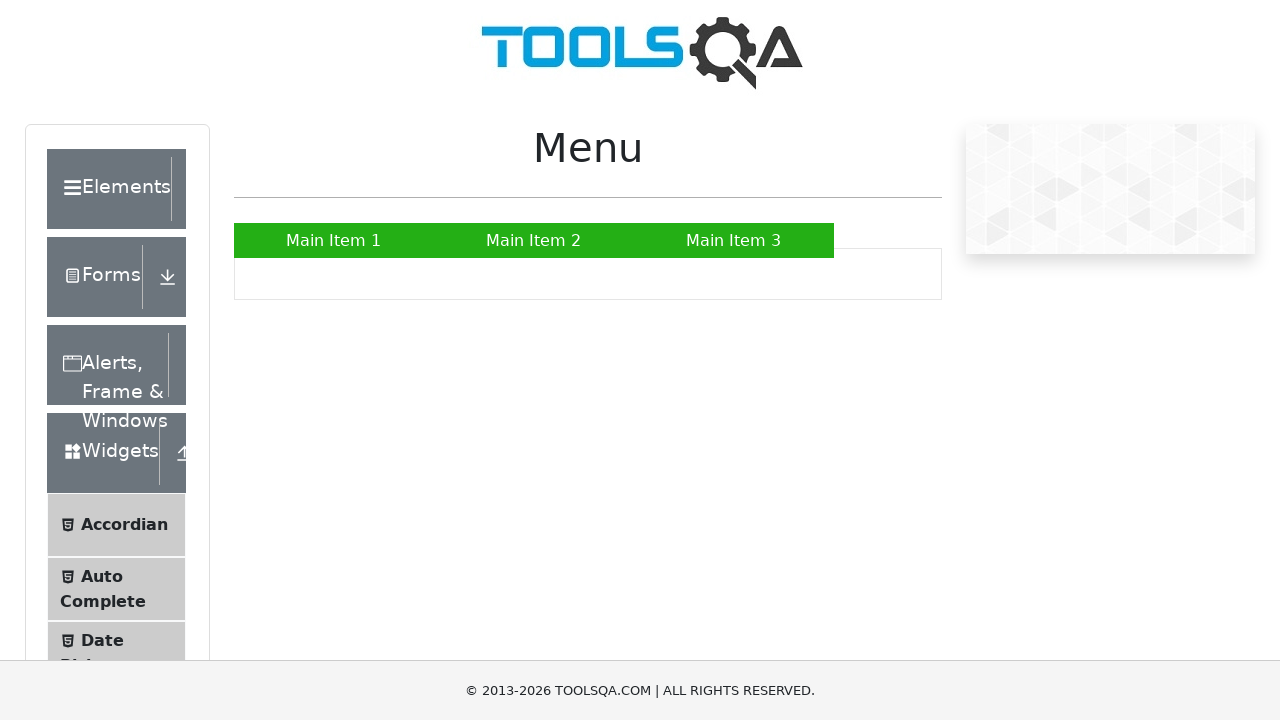

Located sub-menu item 'SUB SUB LIST »'
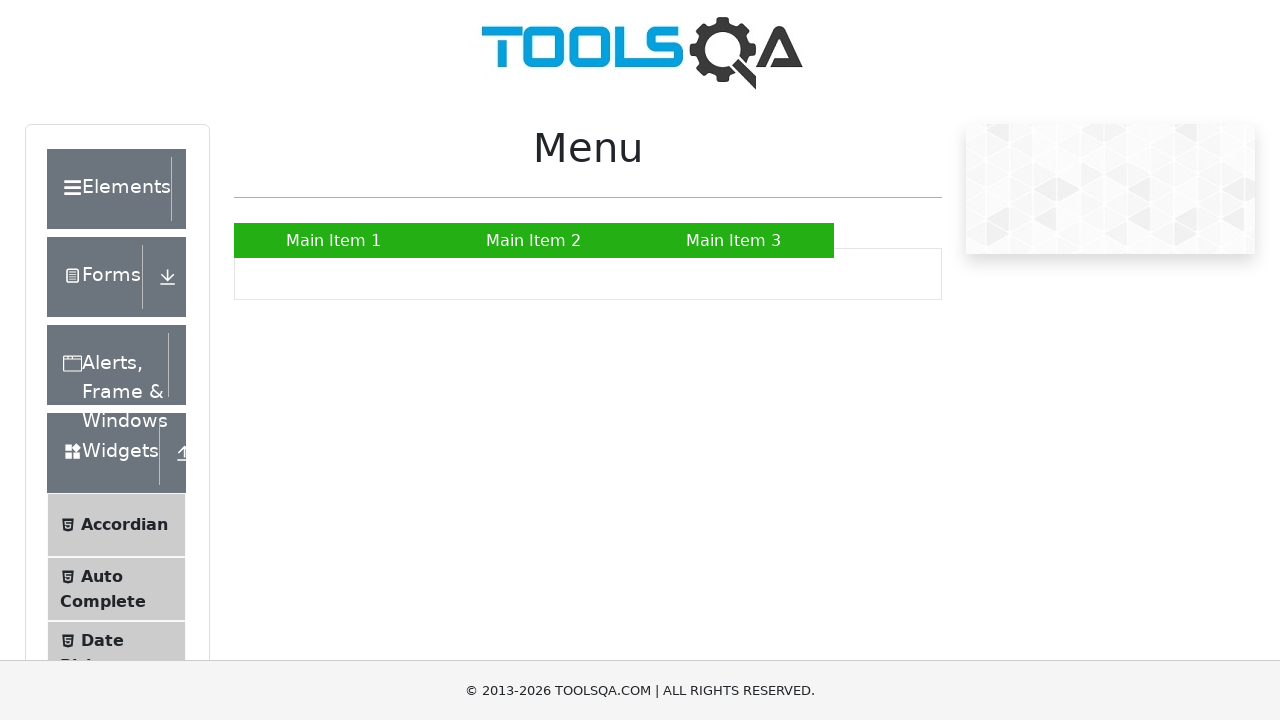

Hovered over 'Main Item 2' to reveal sub-menu at (534, 240) on xpath=//a[text()='Main Item 2']
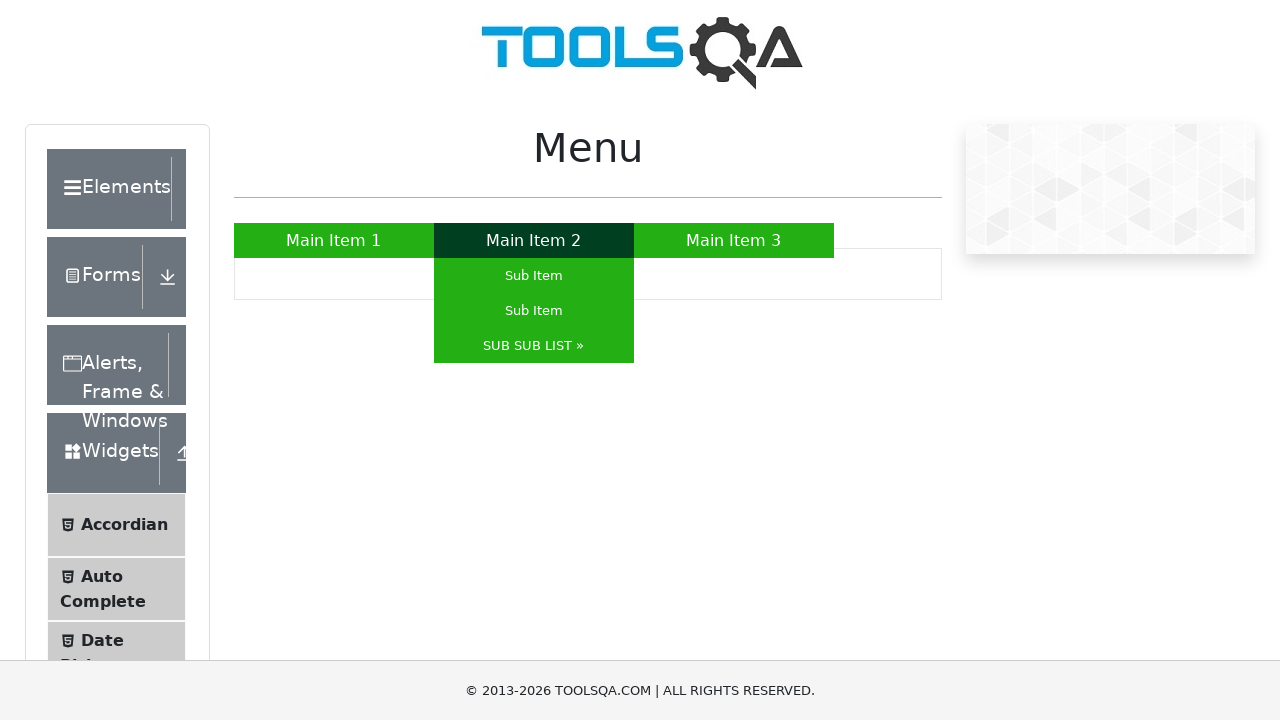

Waited 2 seconds for sub-menu to appear
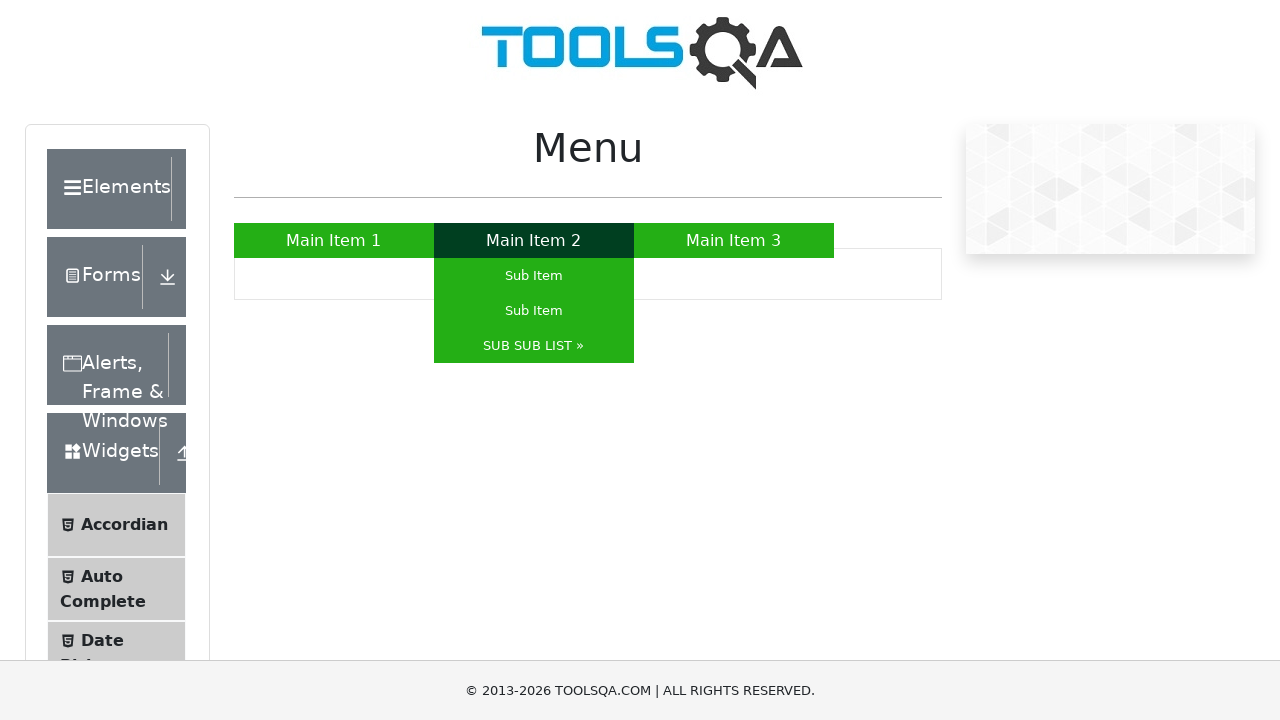

Hovered over 'SUB SUB LIST »' sub-menu item to reveal nested menu at (534, 346) on xpath=//a[text()='SUB SUB LIST »']
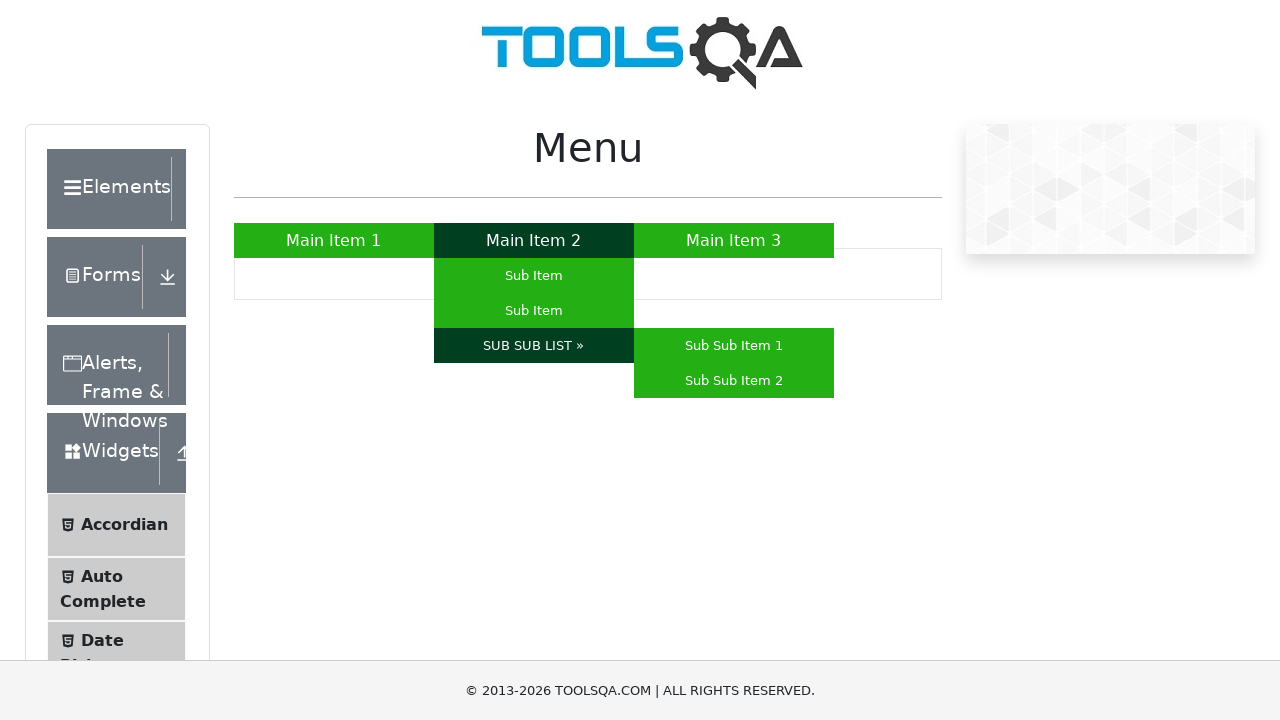

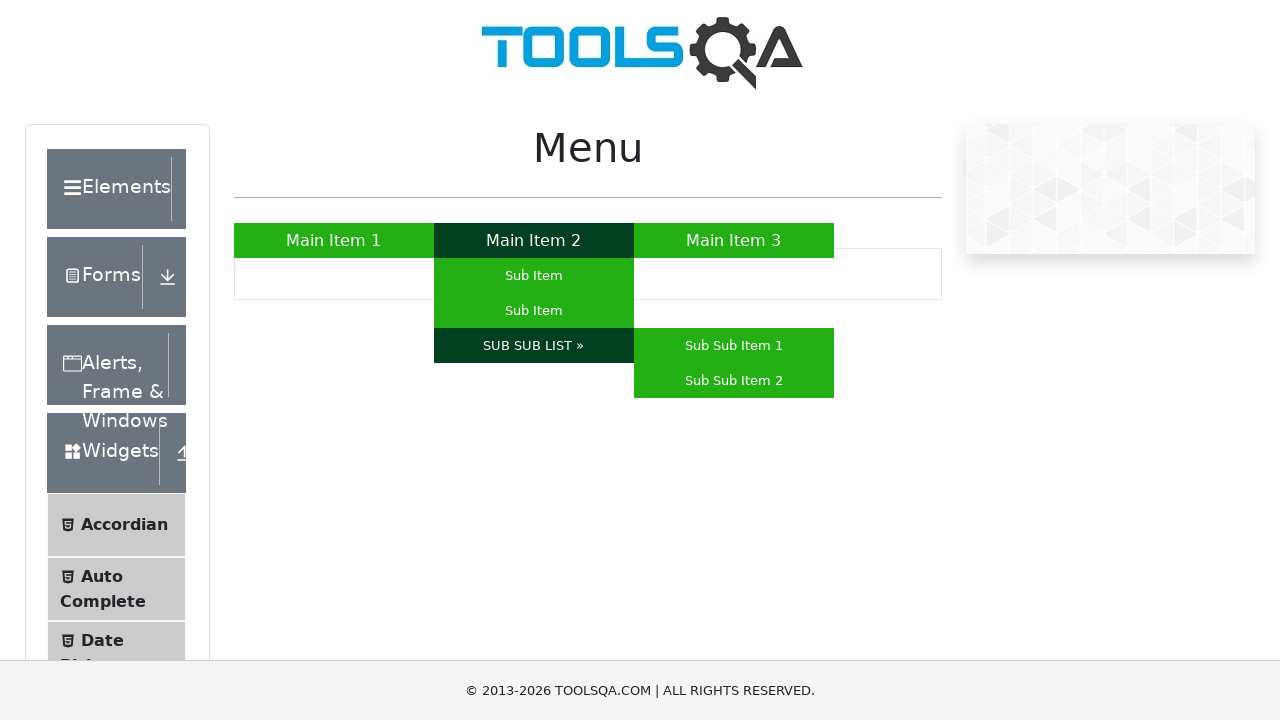